Tests explicit wait functionality by waiting for a price element to show "100", then clicking a book button, reading an input value, calculating a mathematical result (logarithm of absolute value of 12*sin(x)), entering the answer, and submitting the form.

Starting URL: http://suninjuly.github.io/explicit_wait2.html

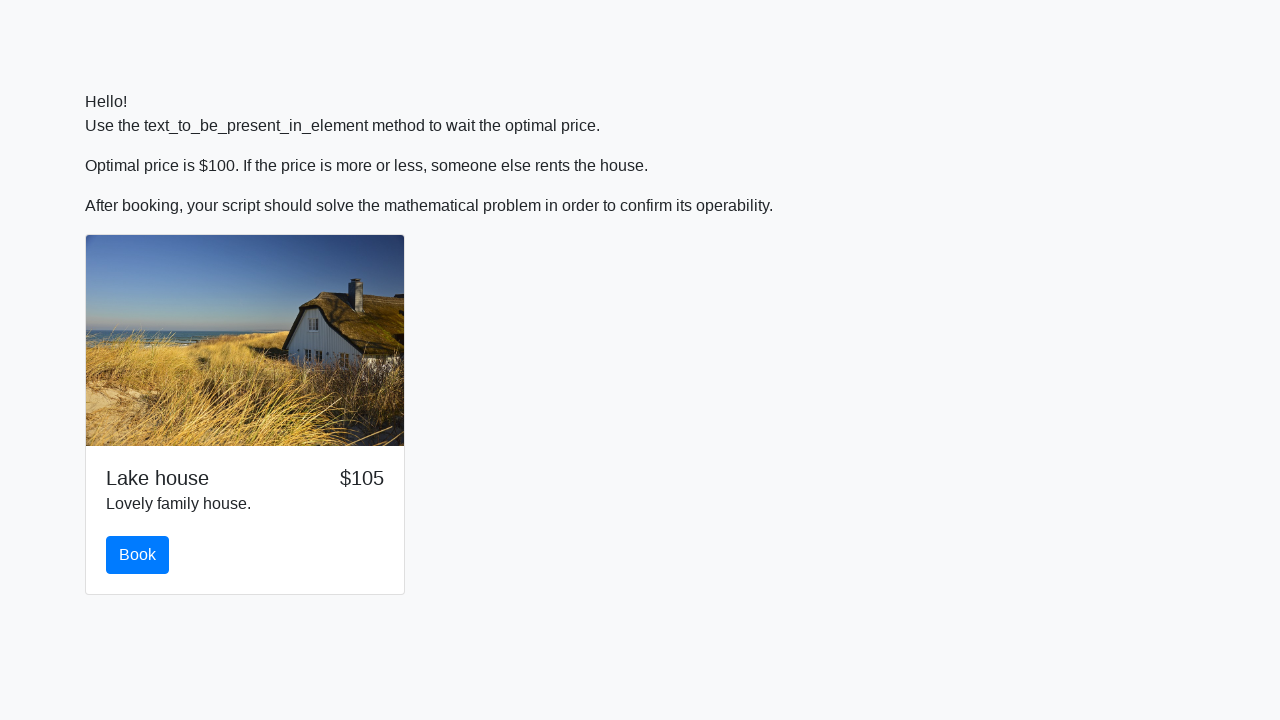

Waited for price element to display '100'
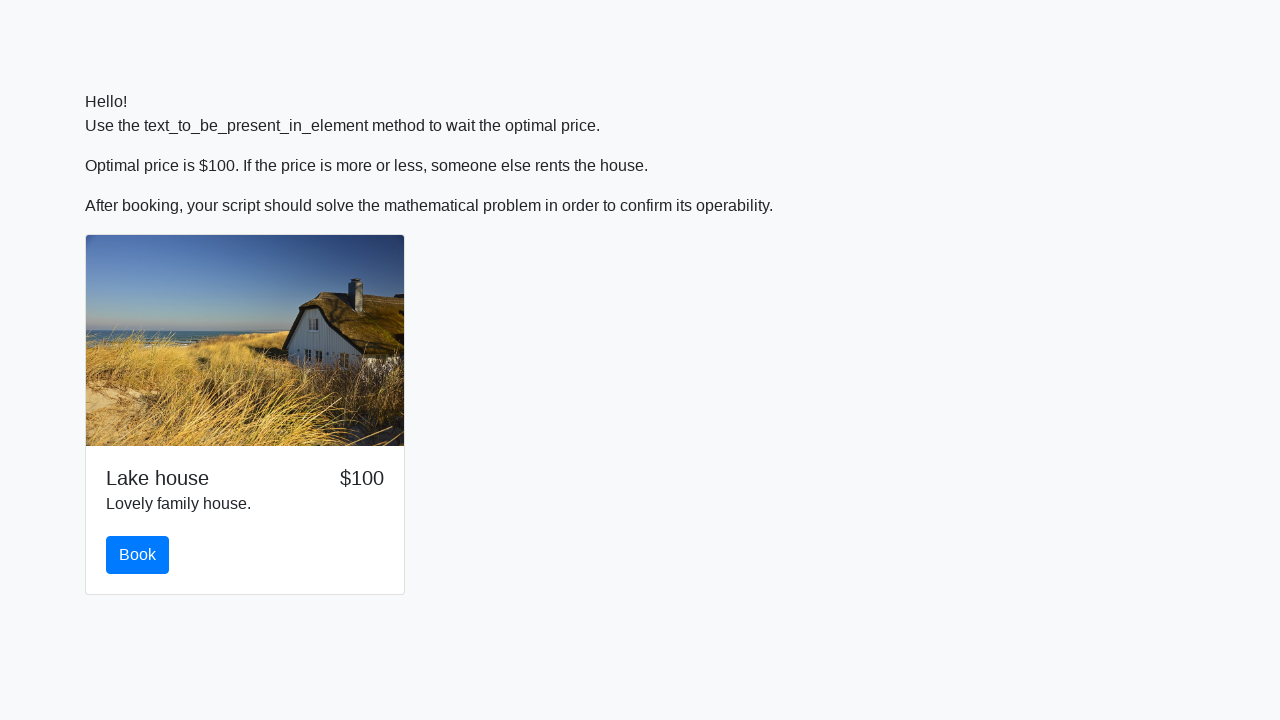

Clicked the book button at (138, 555) on #book
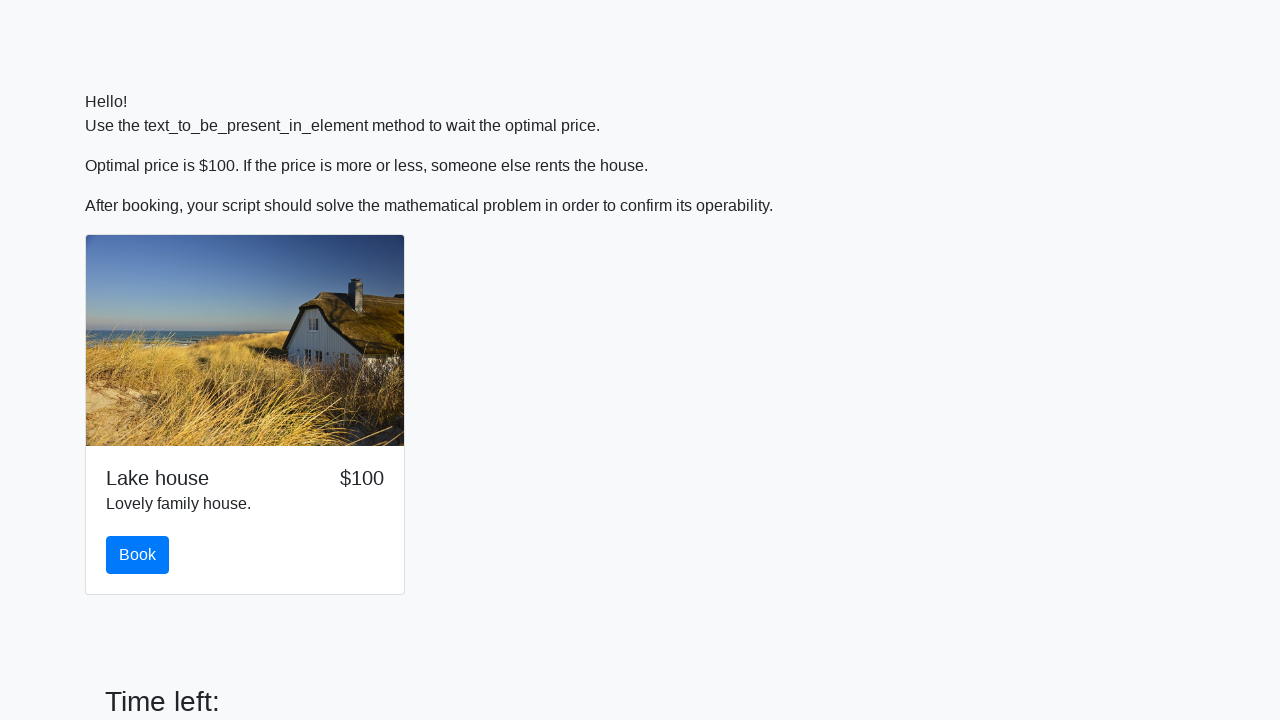

Read input value: 867
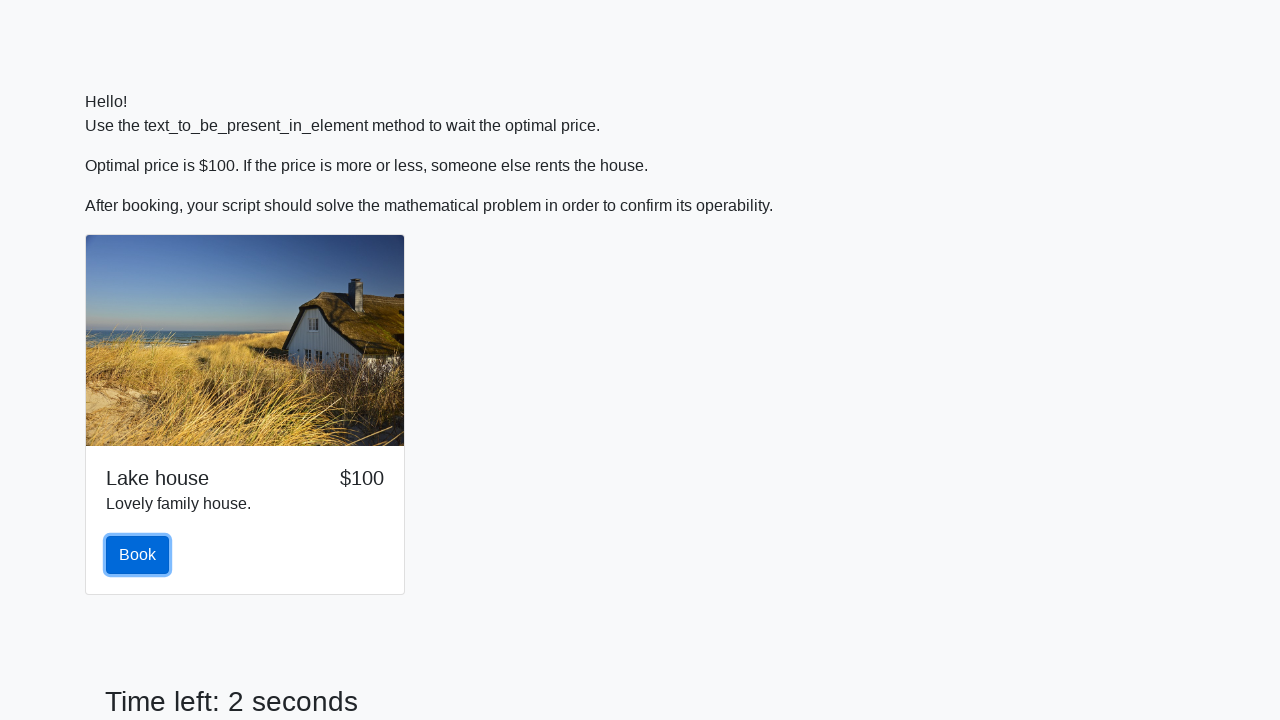

Calculated logarithm of absolute value of 12*sin(867) and filled answer field with -0.047236963018534195 on #answer
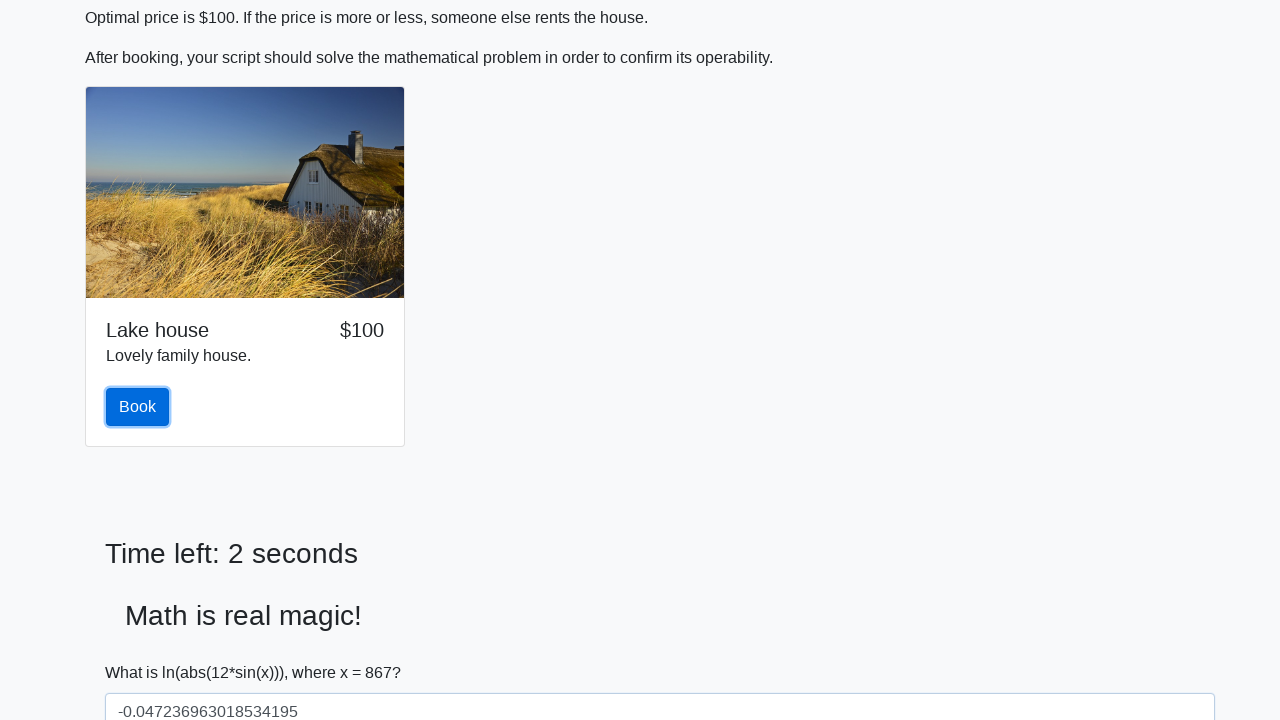

Clicked the solve button to submit the form at (143, 651) on #solve
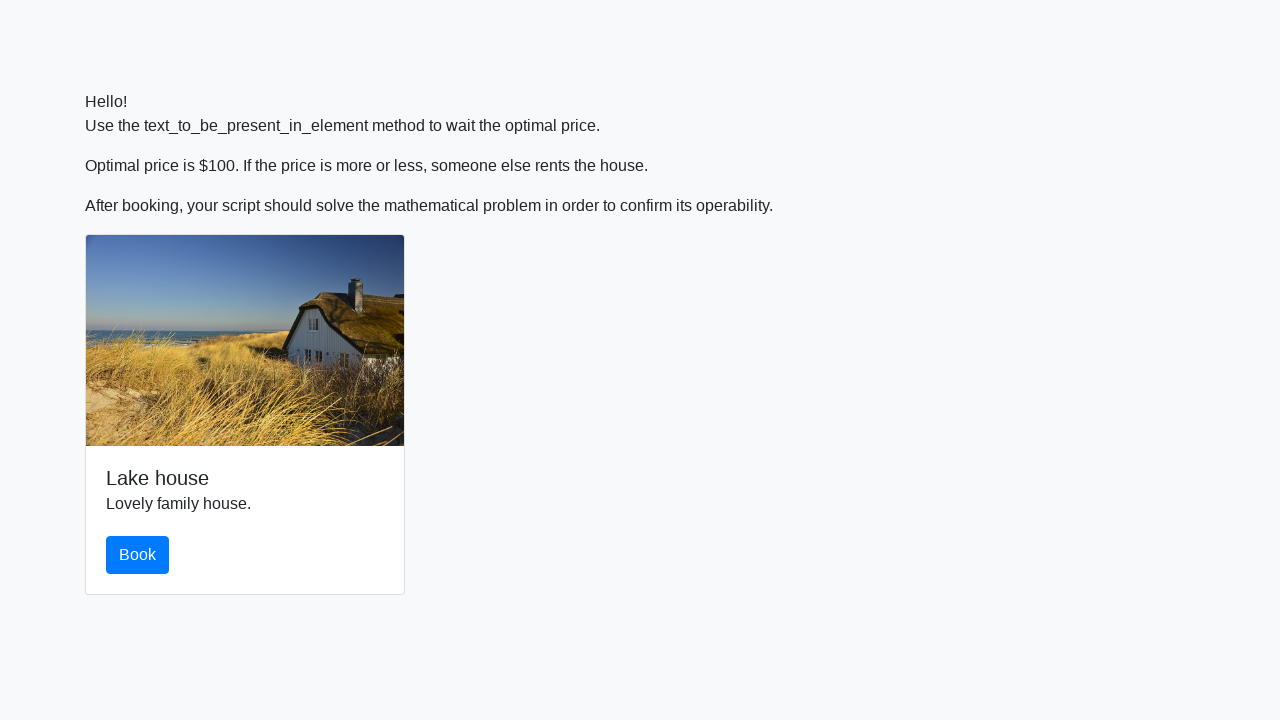

Set up dialog handler to accept alert
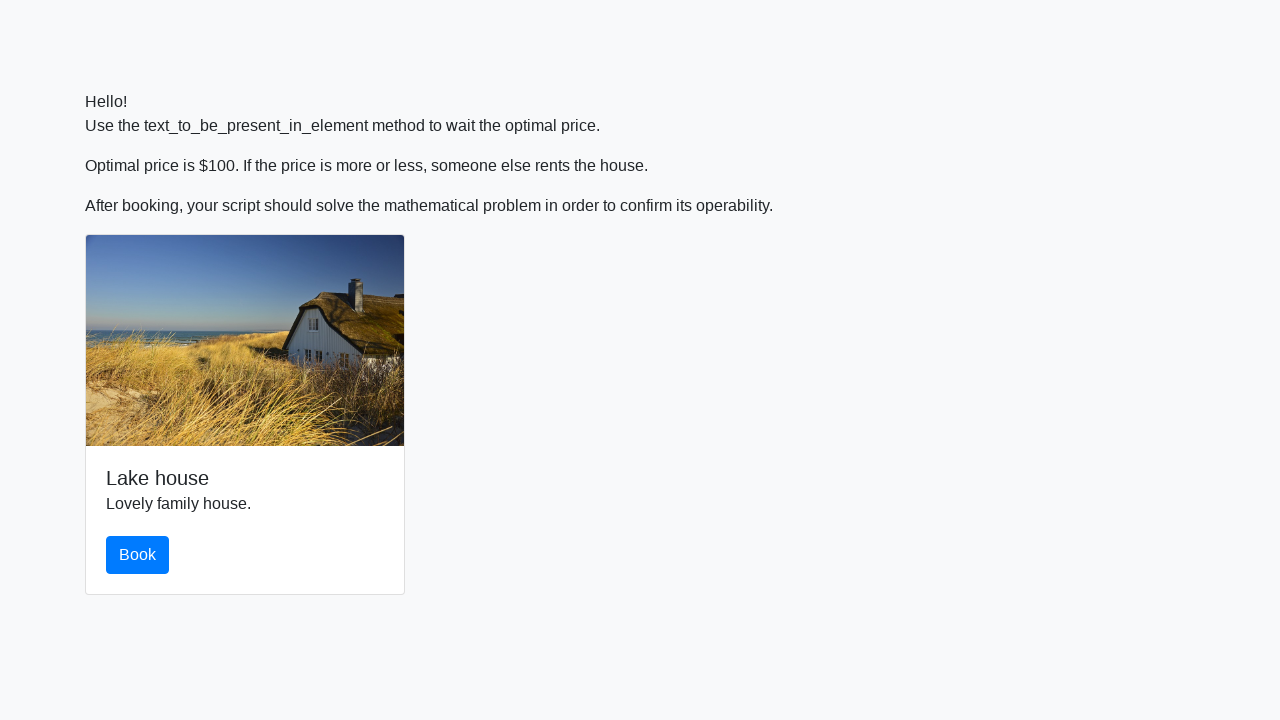

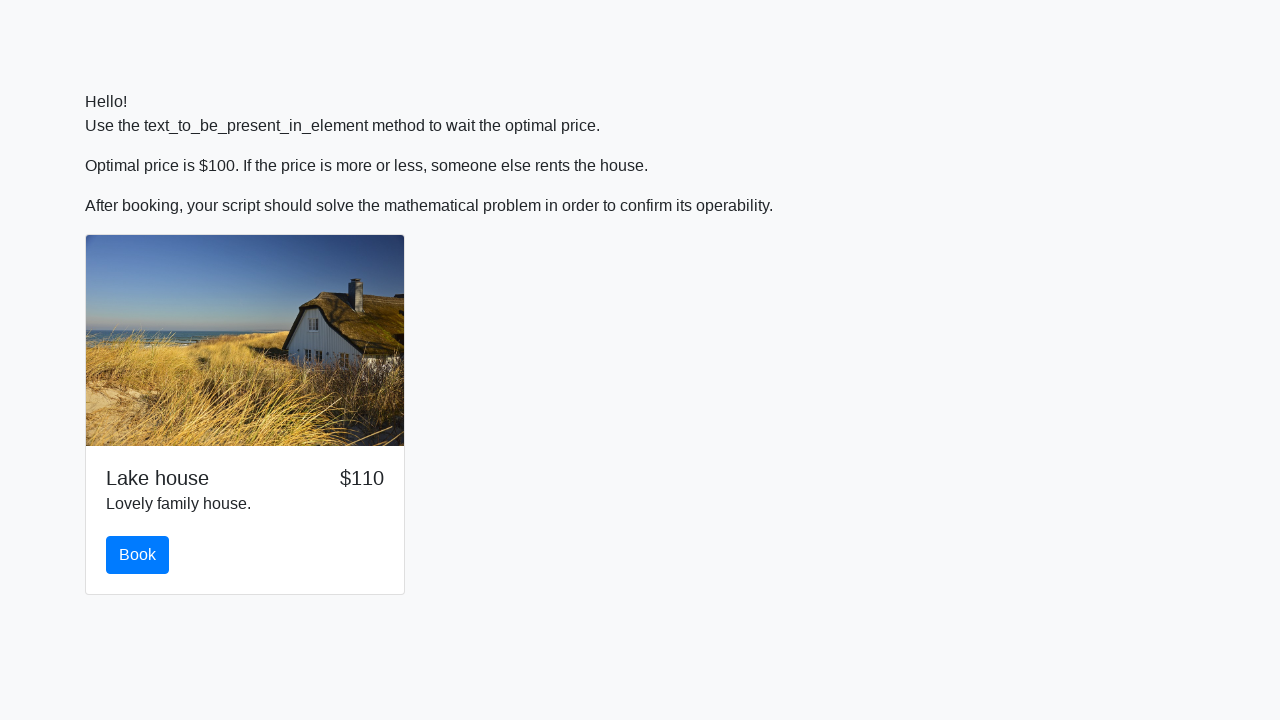